Tests table handling on a practice website by navigating to the offers page and locating a specific cell in the table (5th row, 2nd column) to verify table data is accessible.

Starting URL: https://rahulshettyacademy.com/seleniumPractise/#/offers

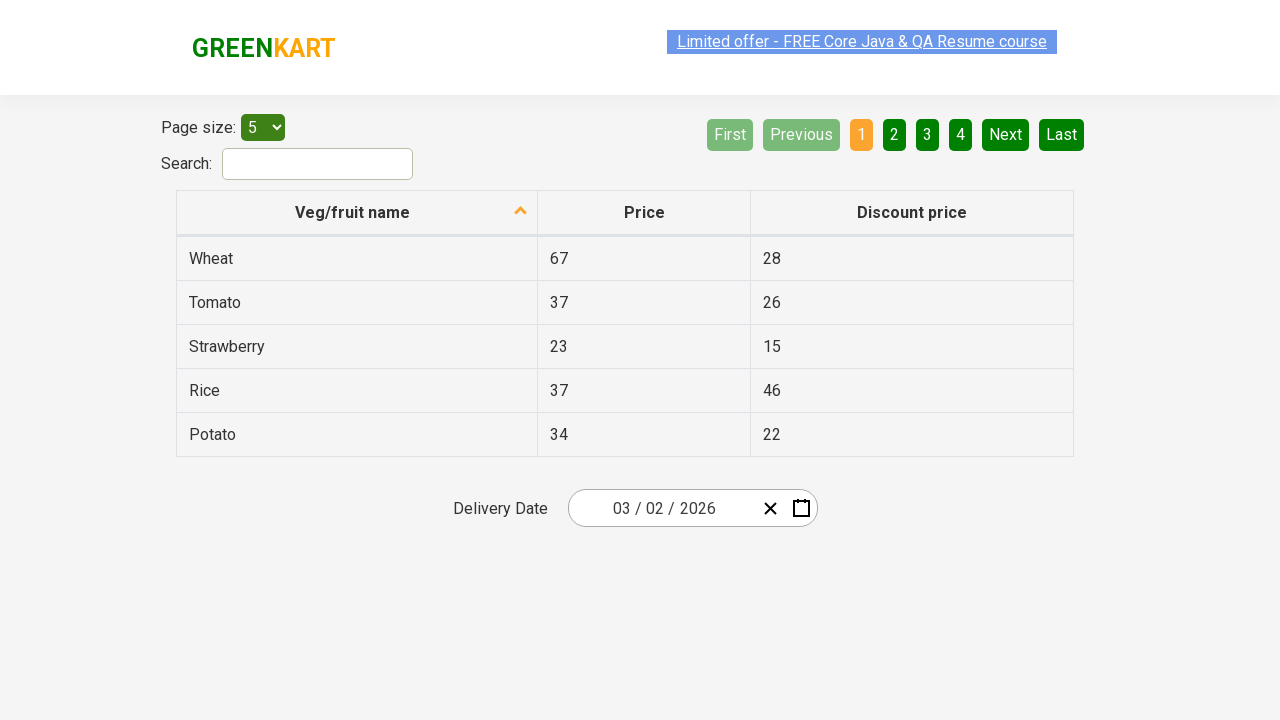

Waited for table body to be visible
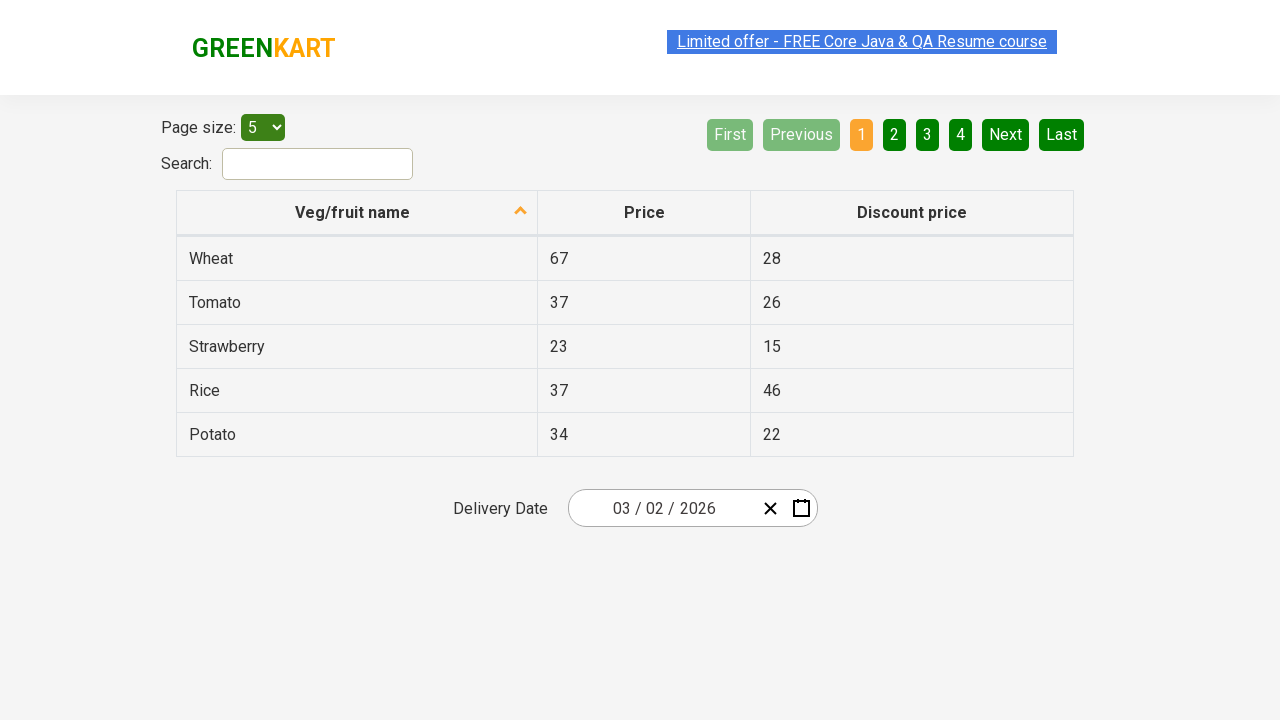

Located the 5th row, 2nd column cell in the table
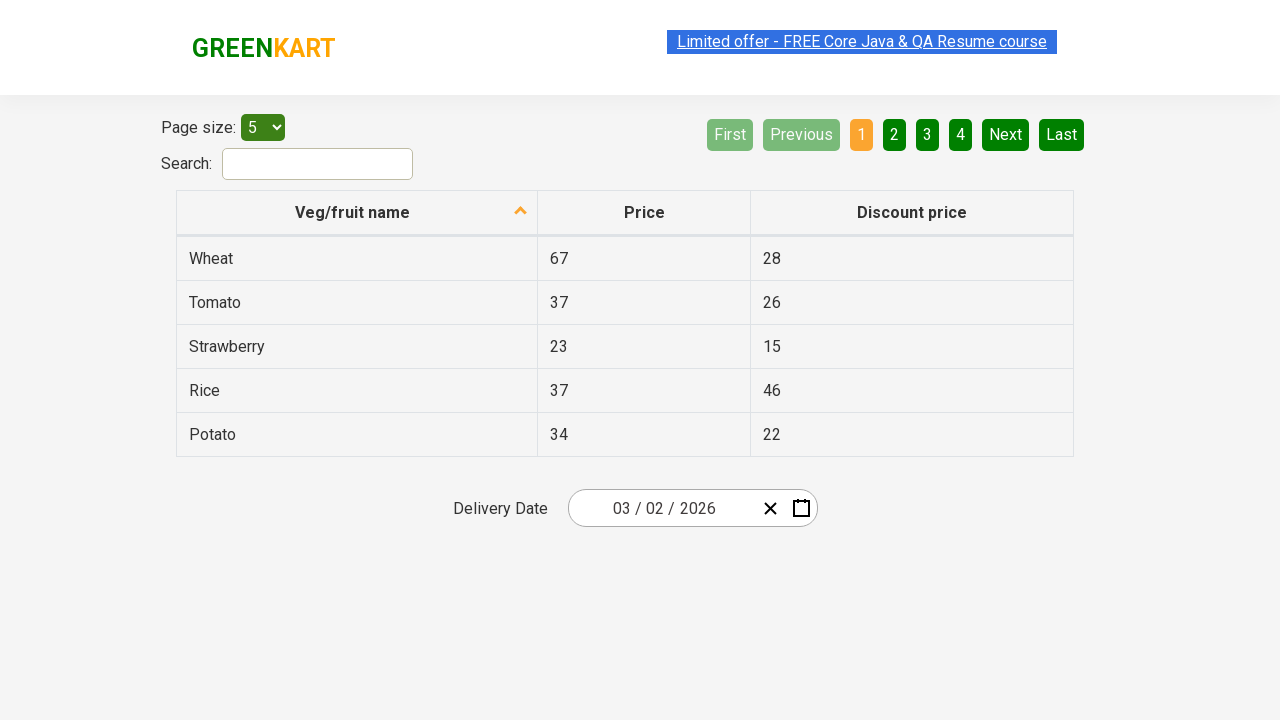

Waited for the target cell to become visible
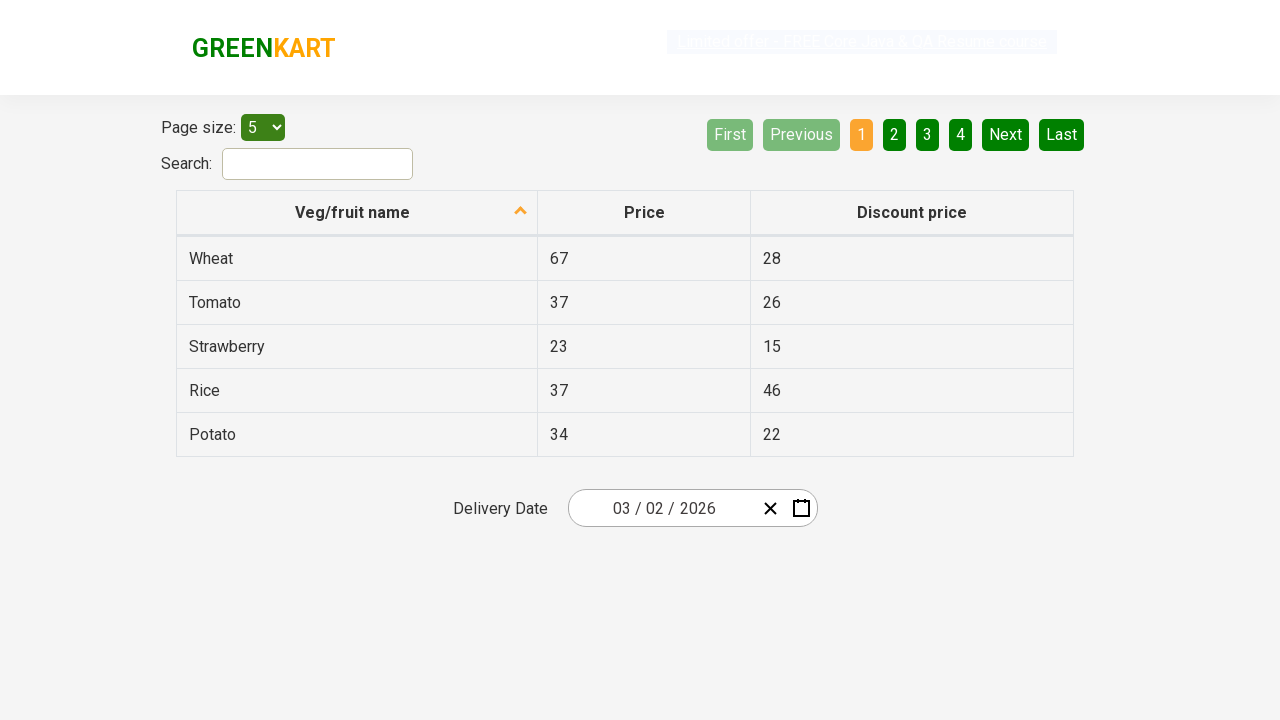

Retrieved cell content: 34
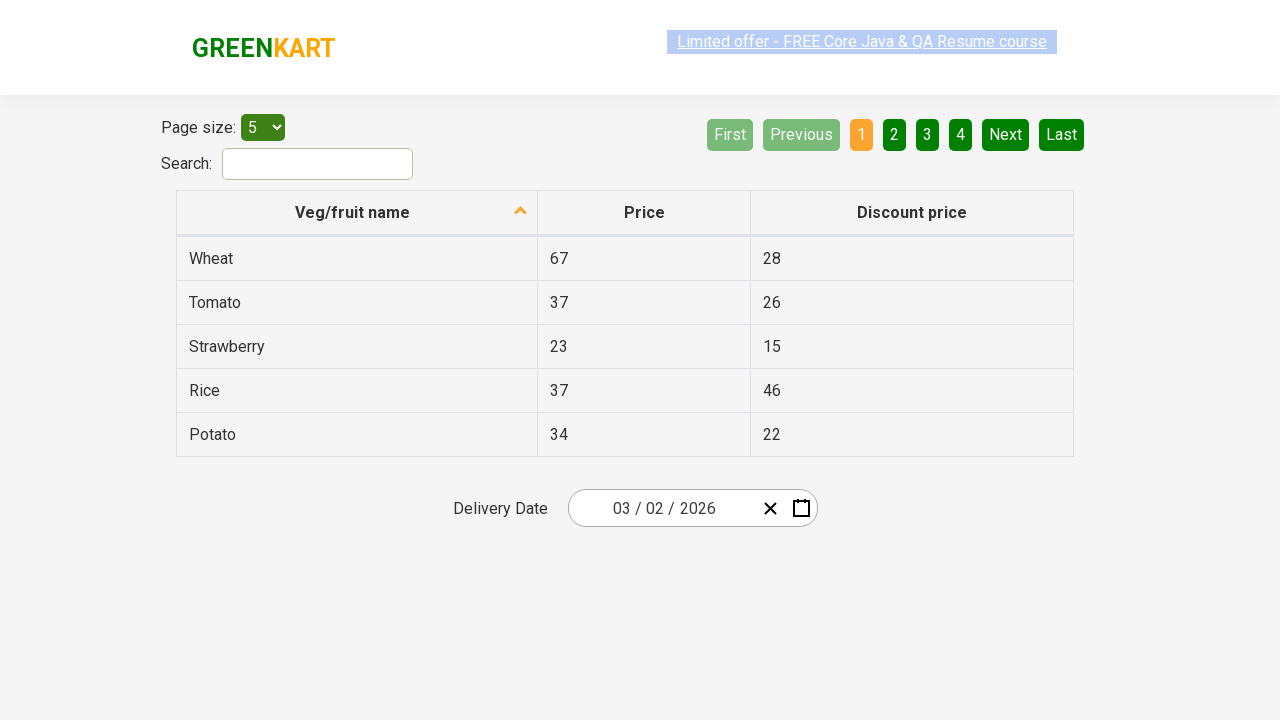

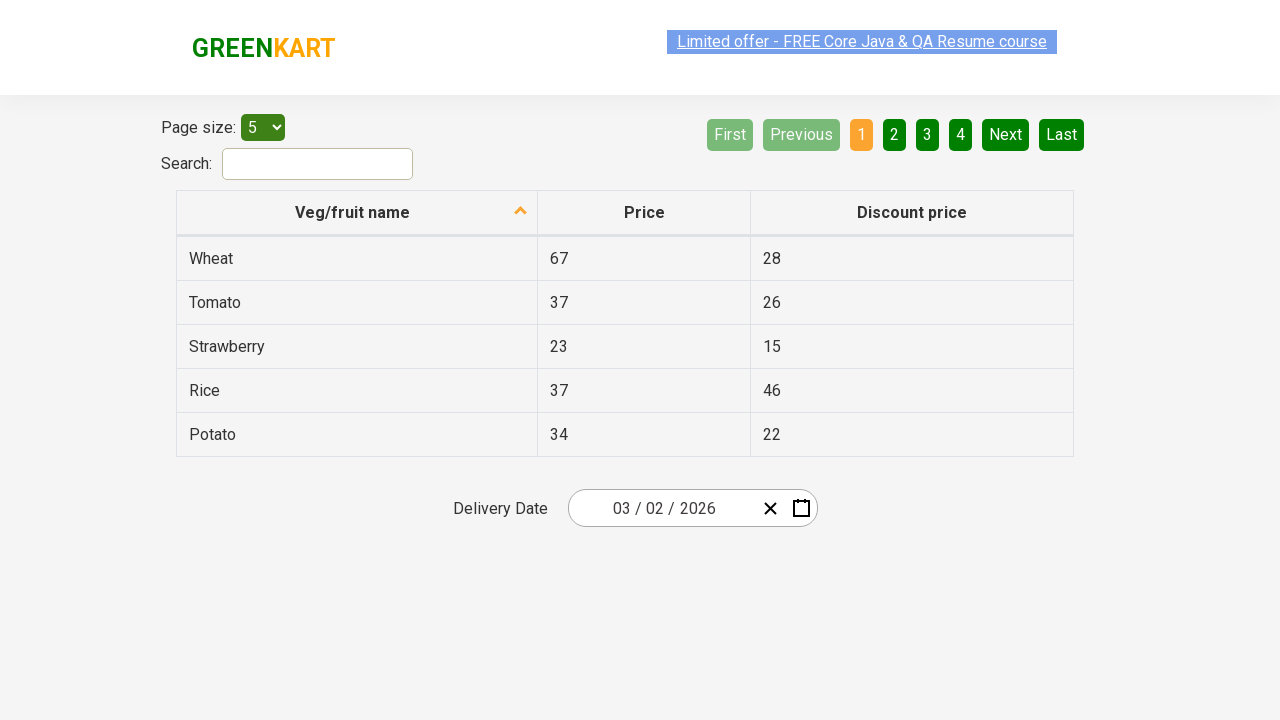